Tests confirmation alert functionality by triggering a confirmation dialog and accepting it

Starting URL: https://training-support.net/webelements/alerts

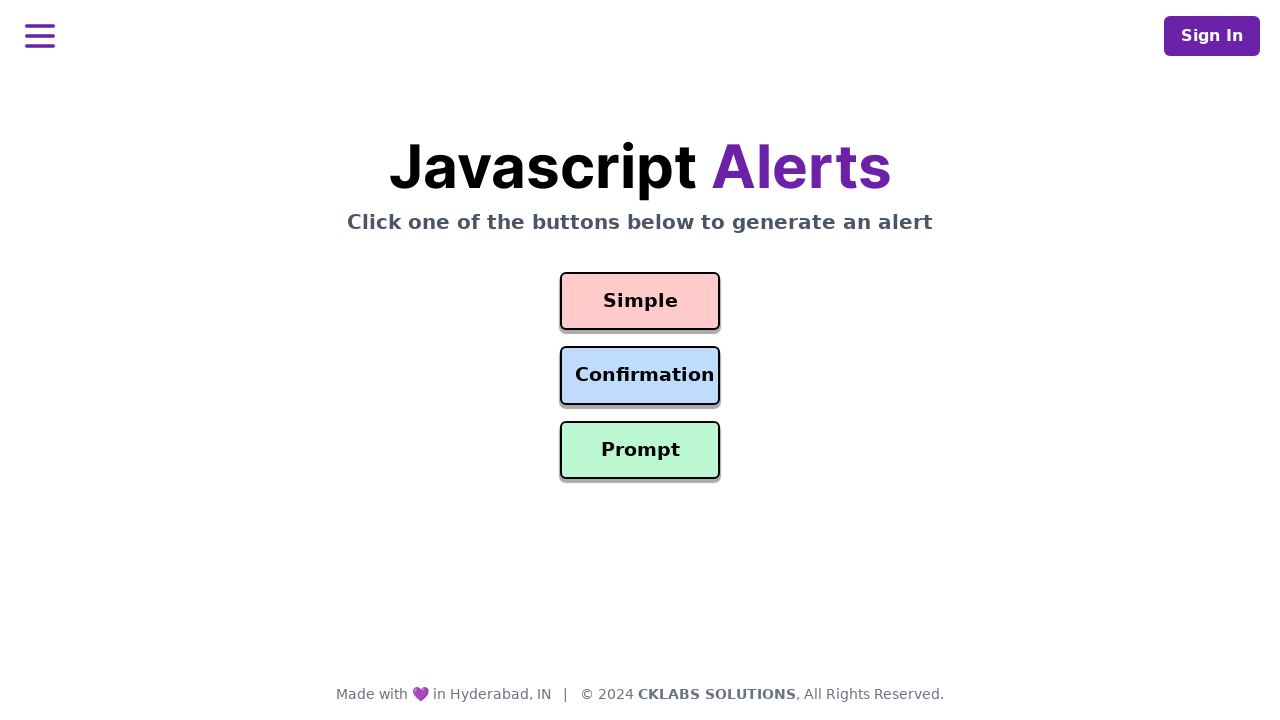

Clicked confirmation button to trigger alert dialog at (640, 376) on #confirmation
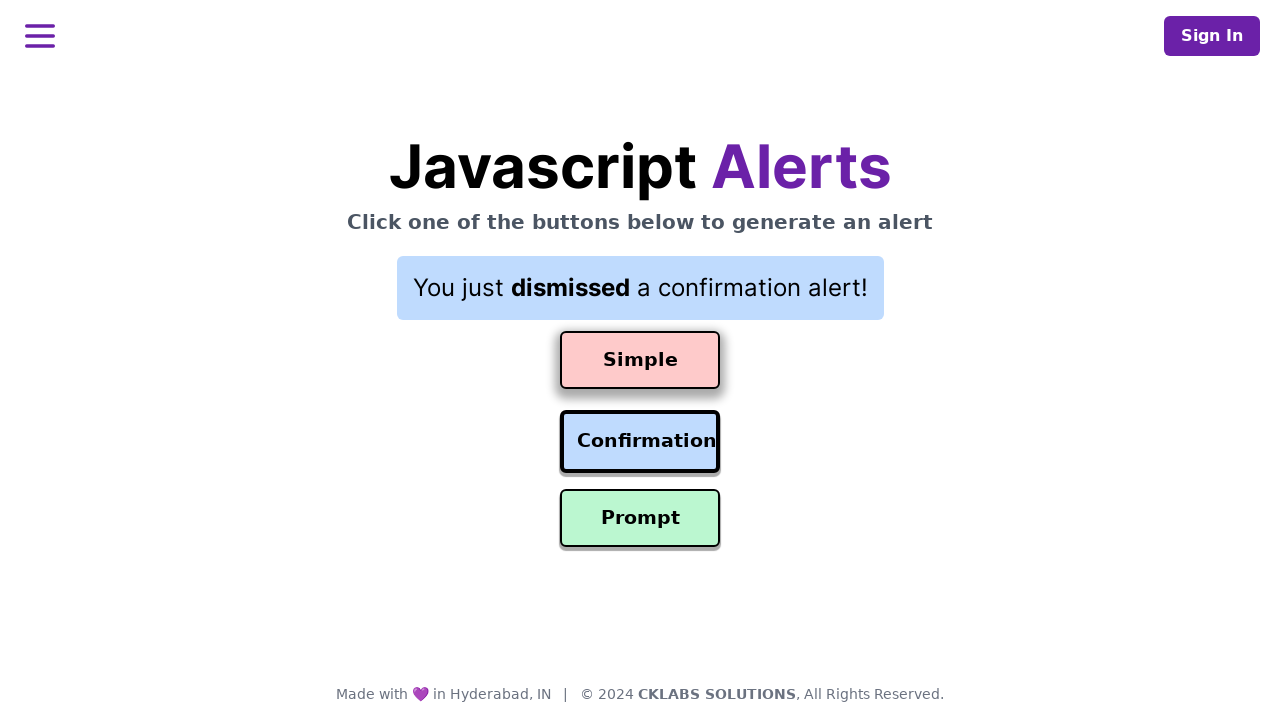

Set up dialog event listener to accept confirmation
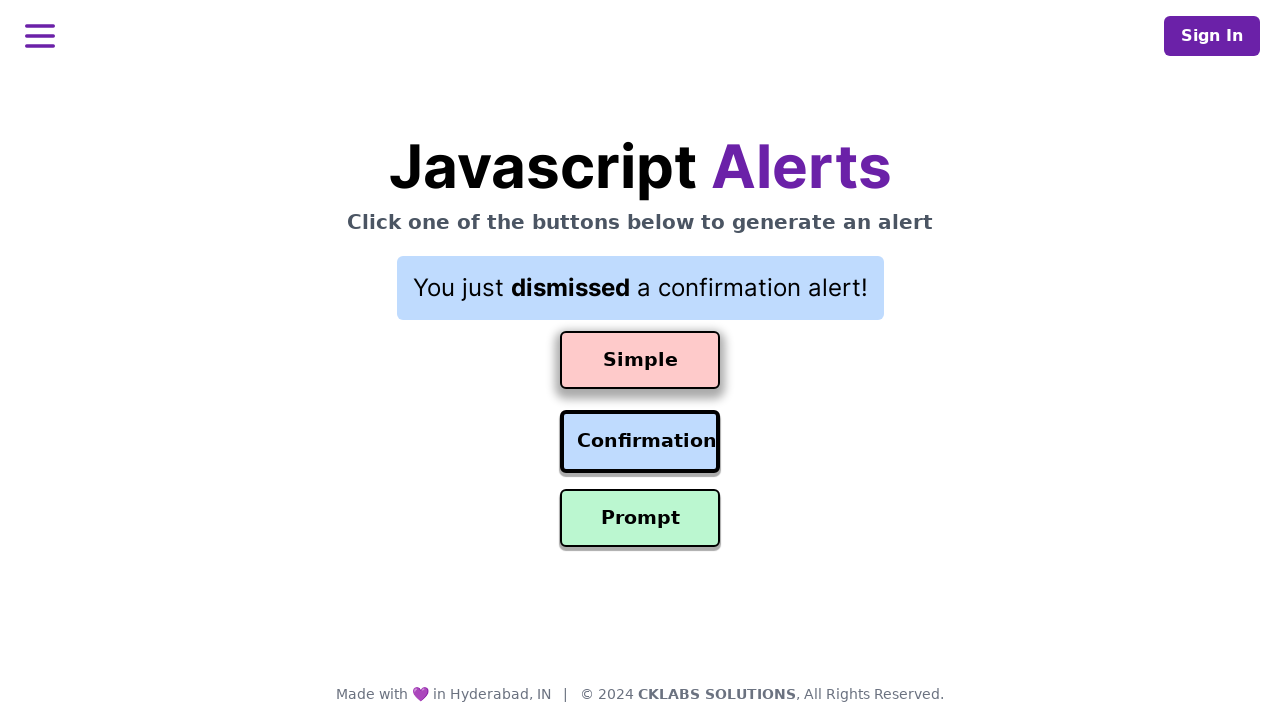

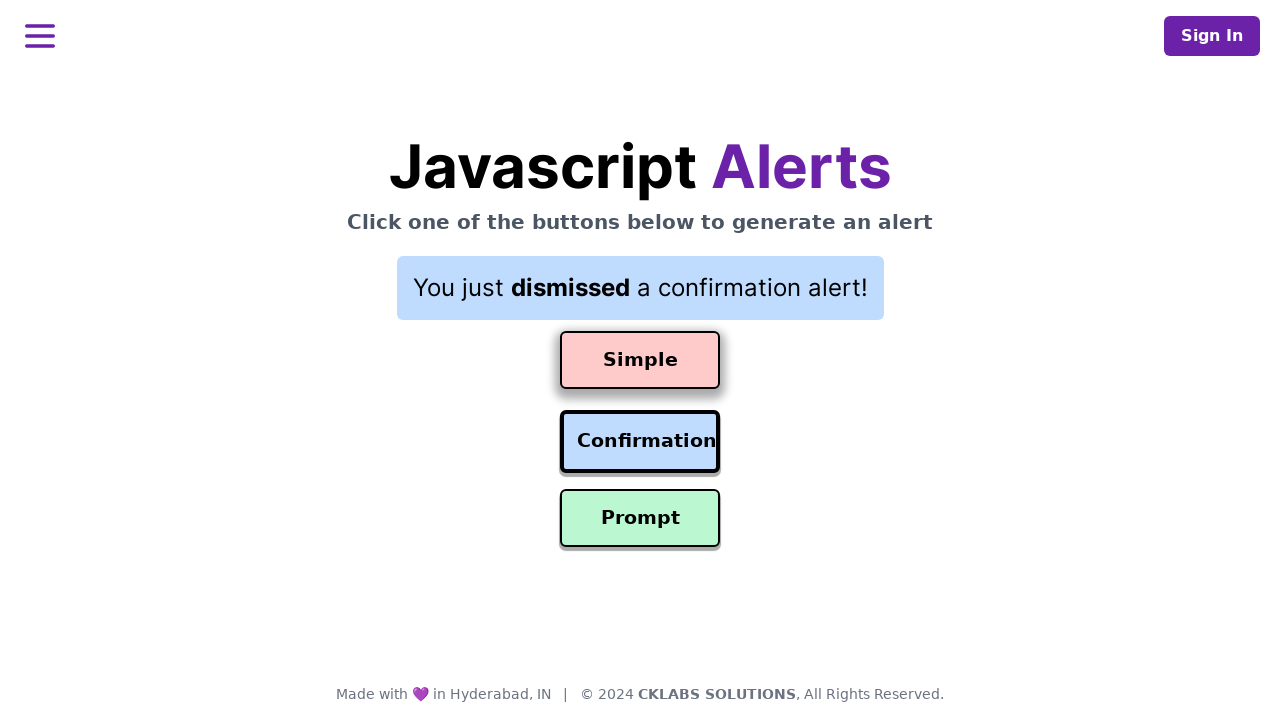